Tests Context Menu page by right-clicking on a designated area and handling the alert

Starting URL: http://the-internet.herokuapp.com/

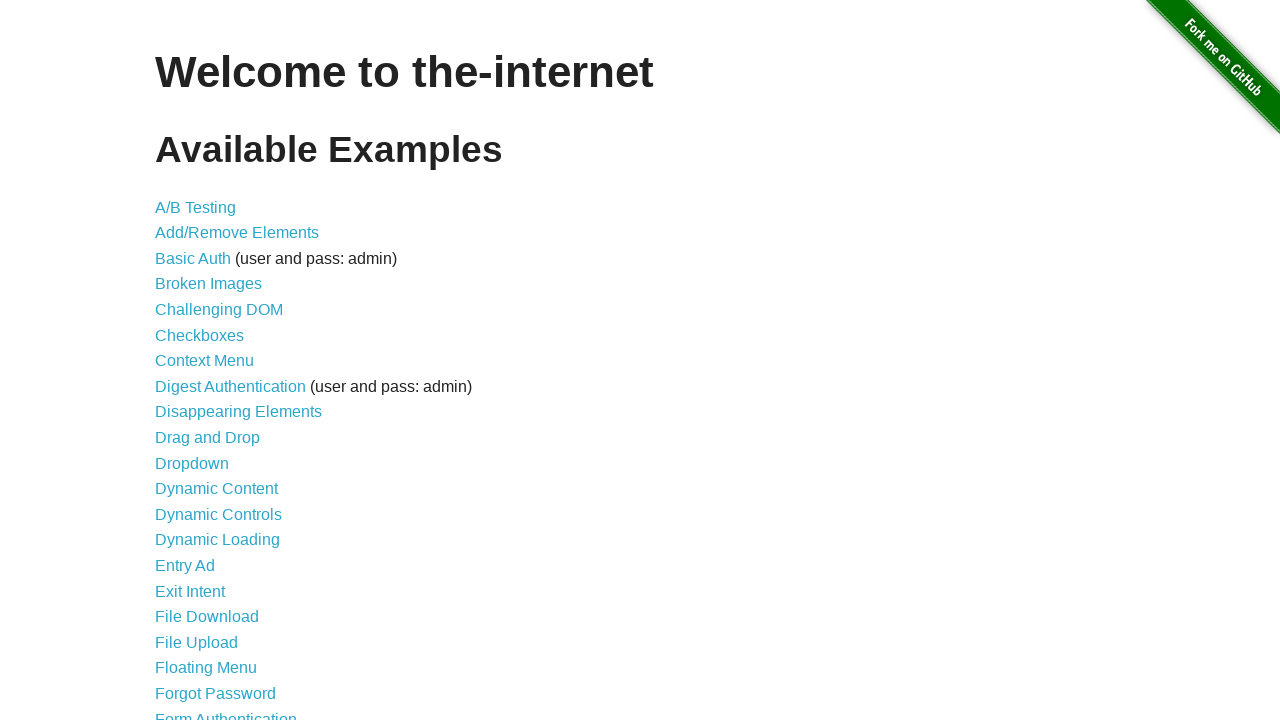

Clicked on Context Menu link at (204, 361) on text=Context Menu
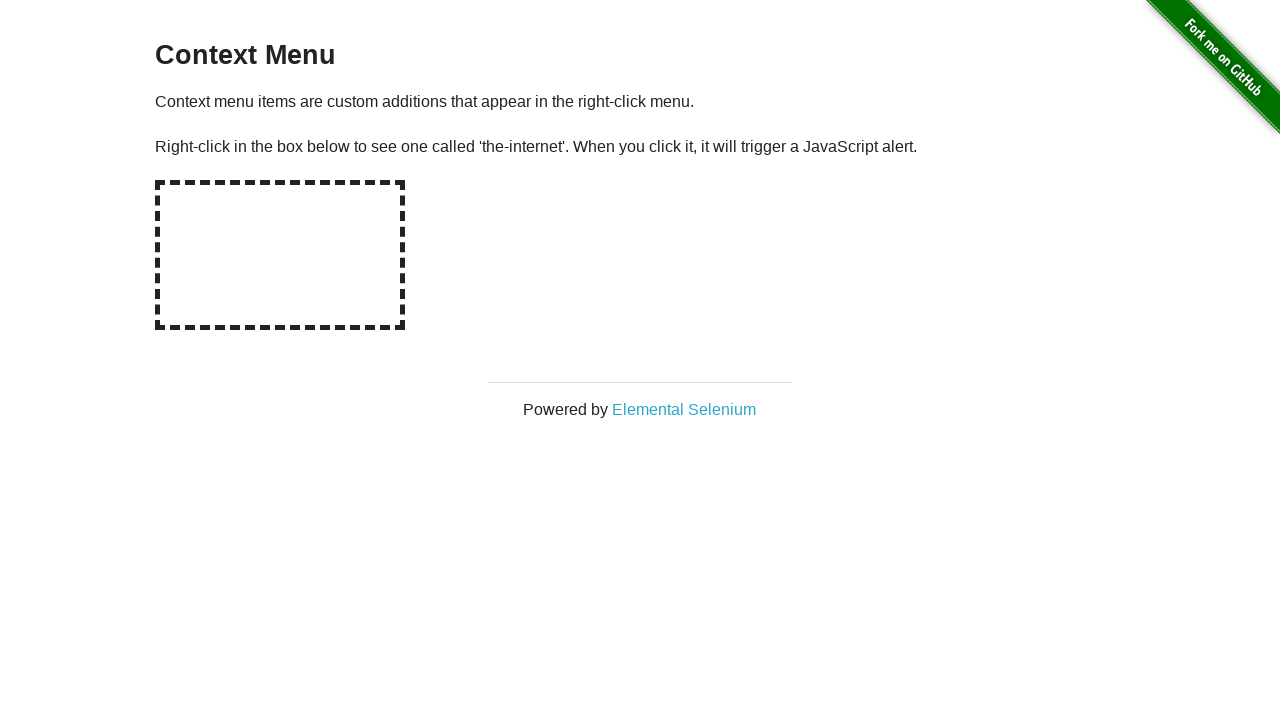

Context Menu page loaded
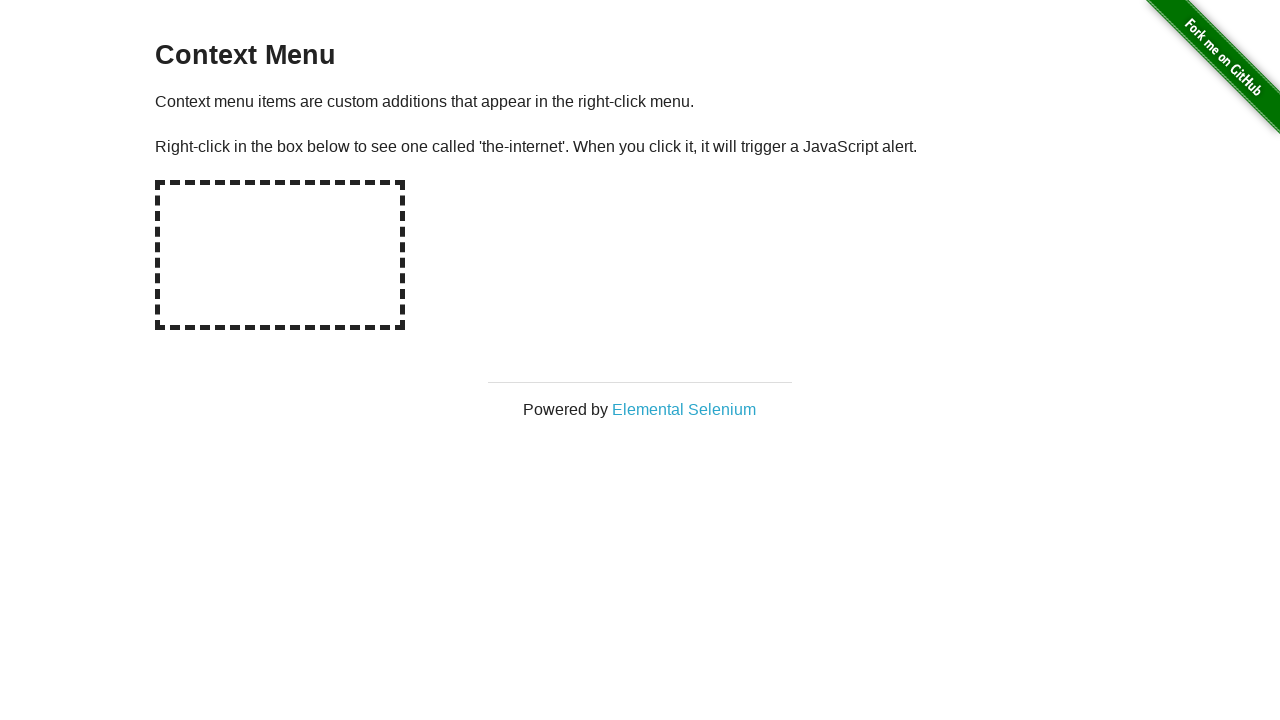

Hot-spot element is visible
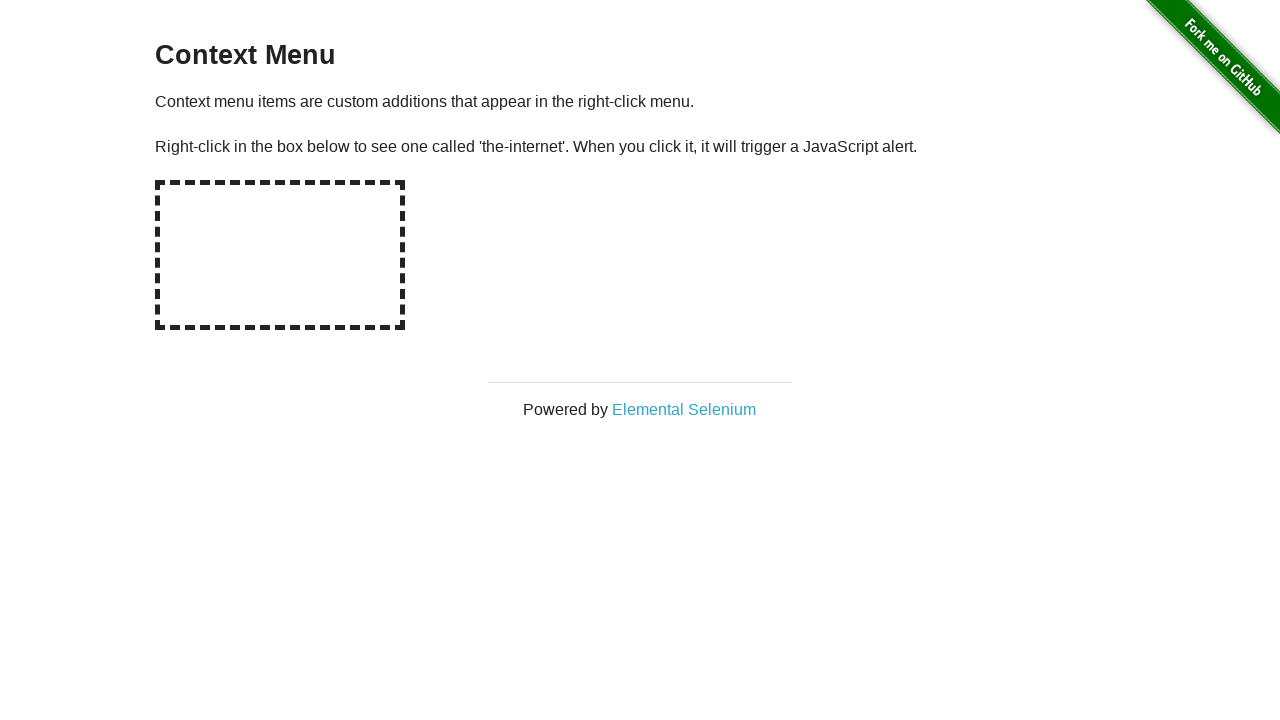

Right-clicked on hot-spot element at (280, 255) on #hot-spot
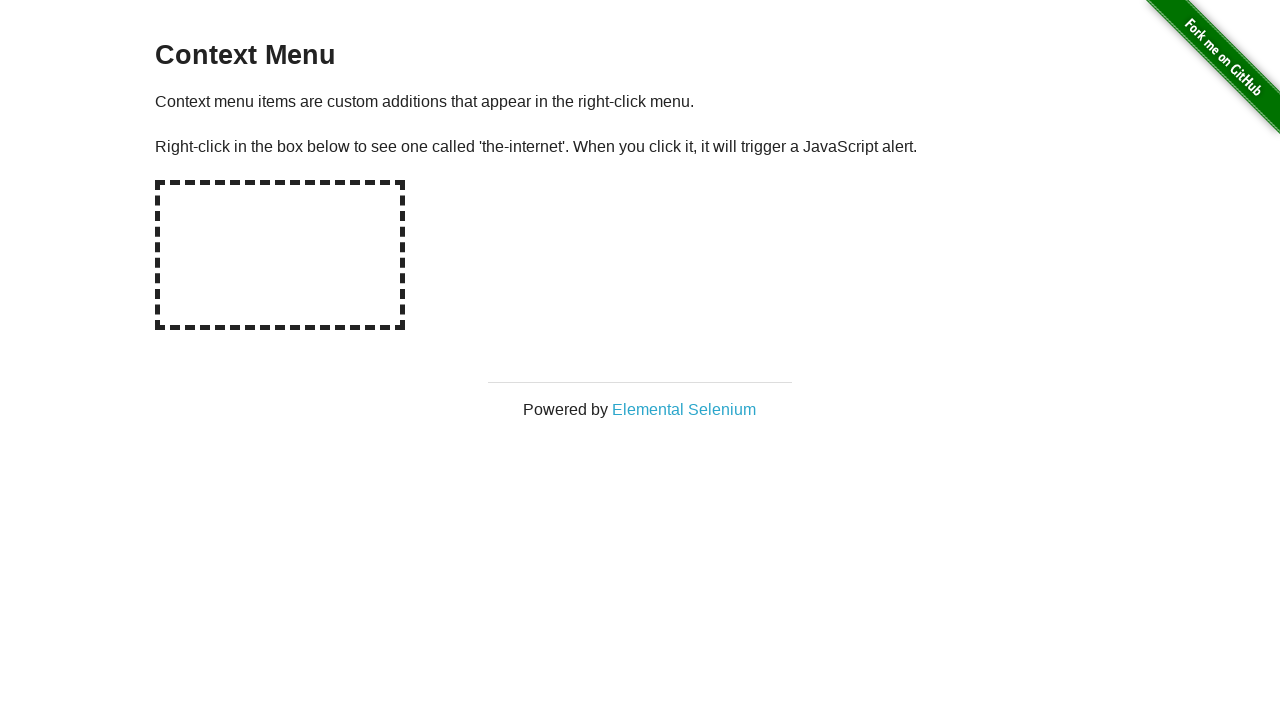

Set up alert handler to accept dialogs
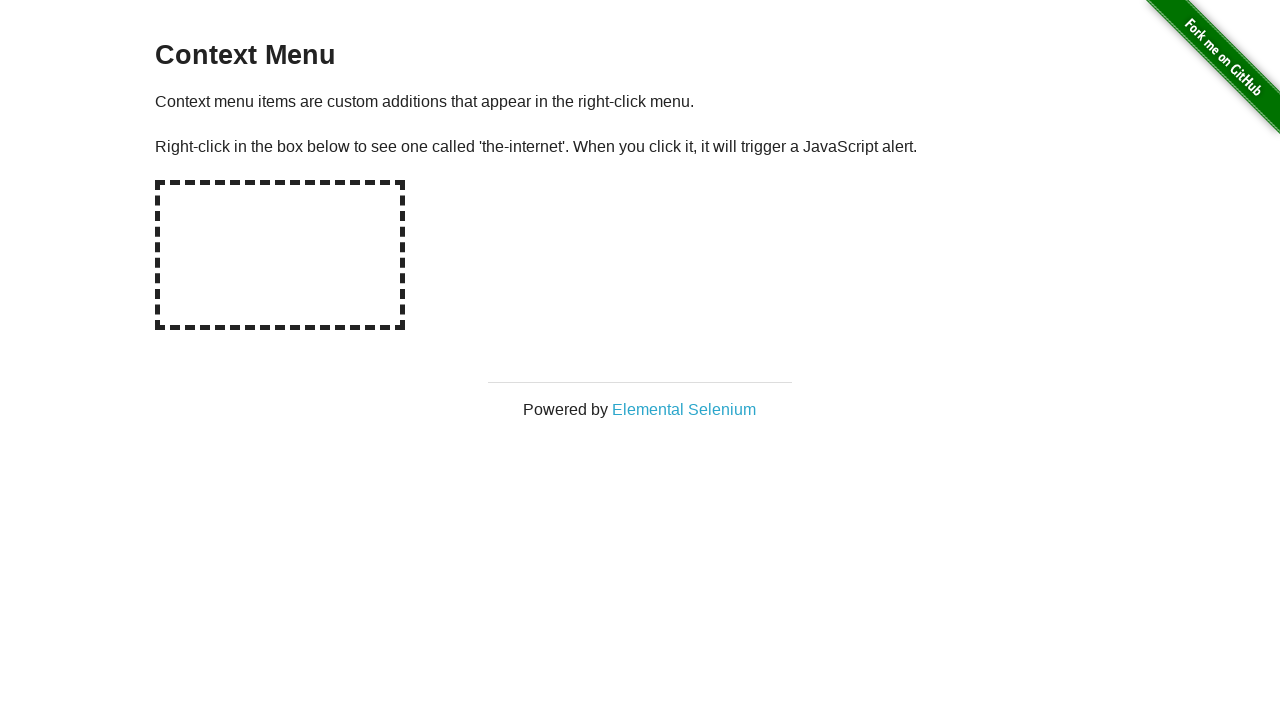

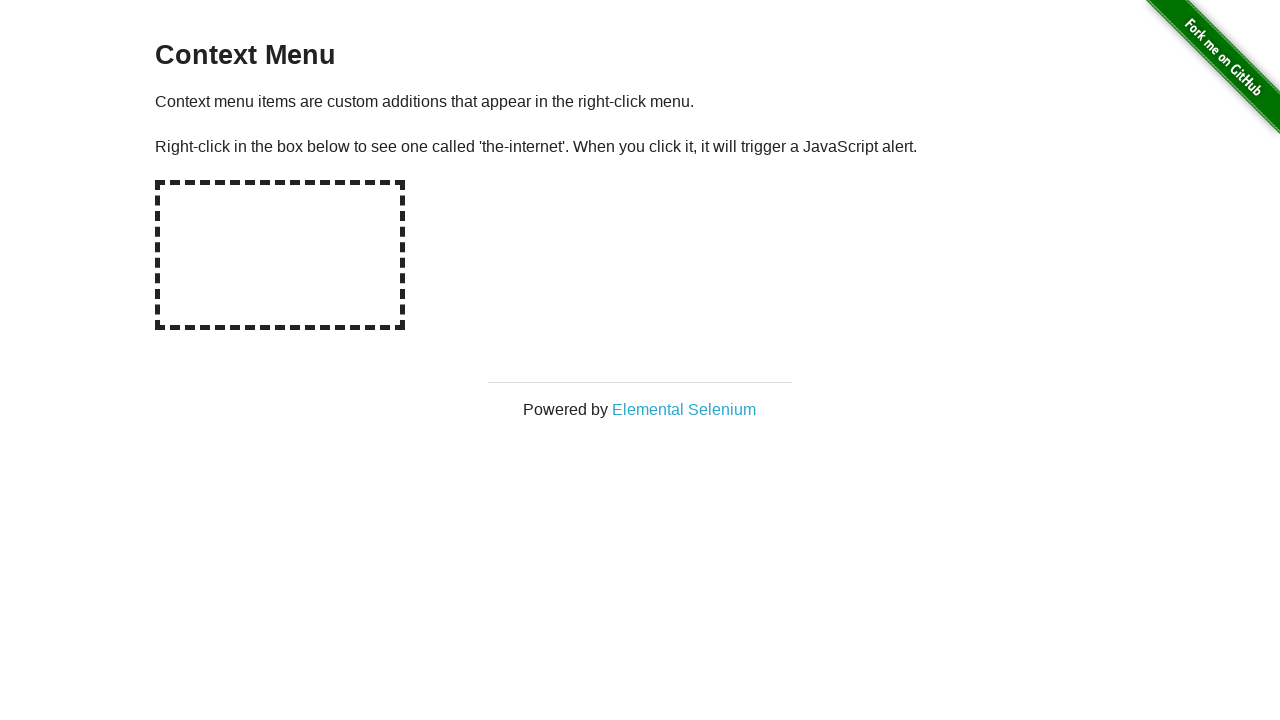